Navigates to My Best Buy Memberships page by clicking the menu link and validates the page title

Starting URL: https://www.bestbuy.com

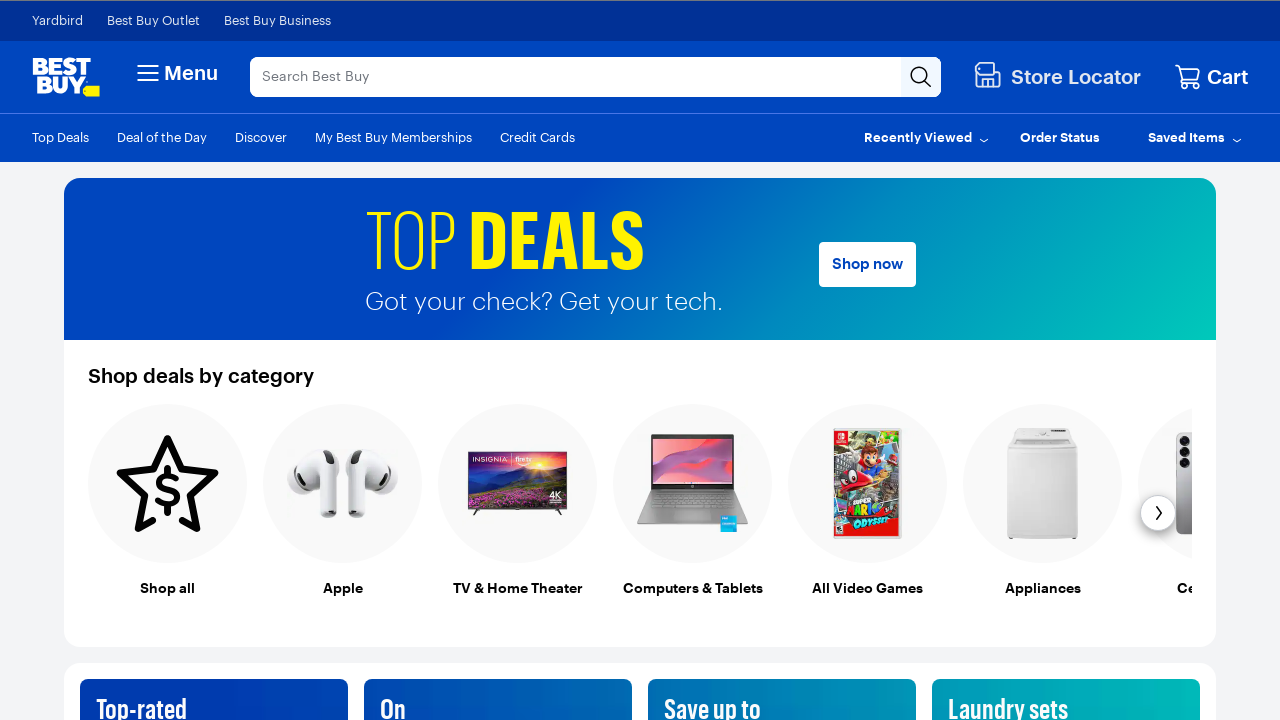

Clicked on My Best Buy Memberships menu link at (394, 137) on a:has-text('My Best Buy Memberships')
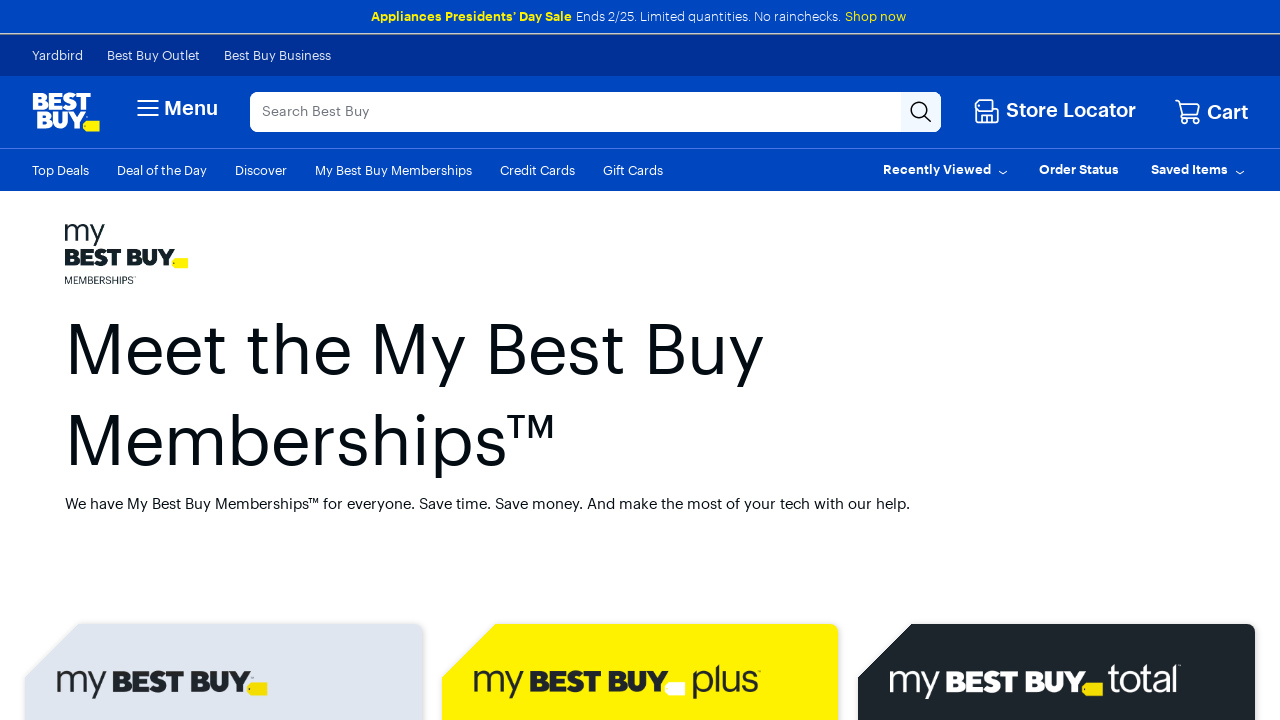

Validated page title contains 'My Best Buy Memberships'
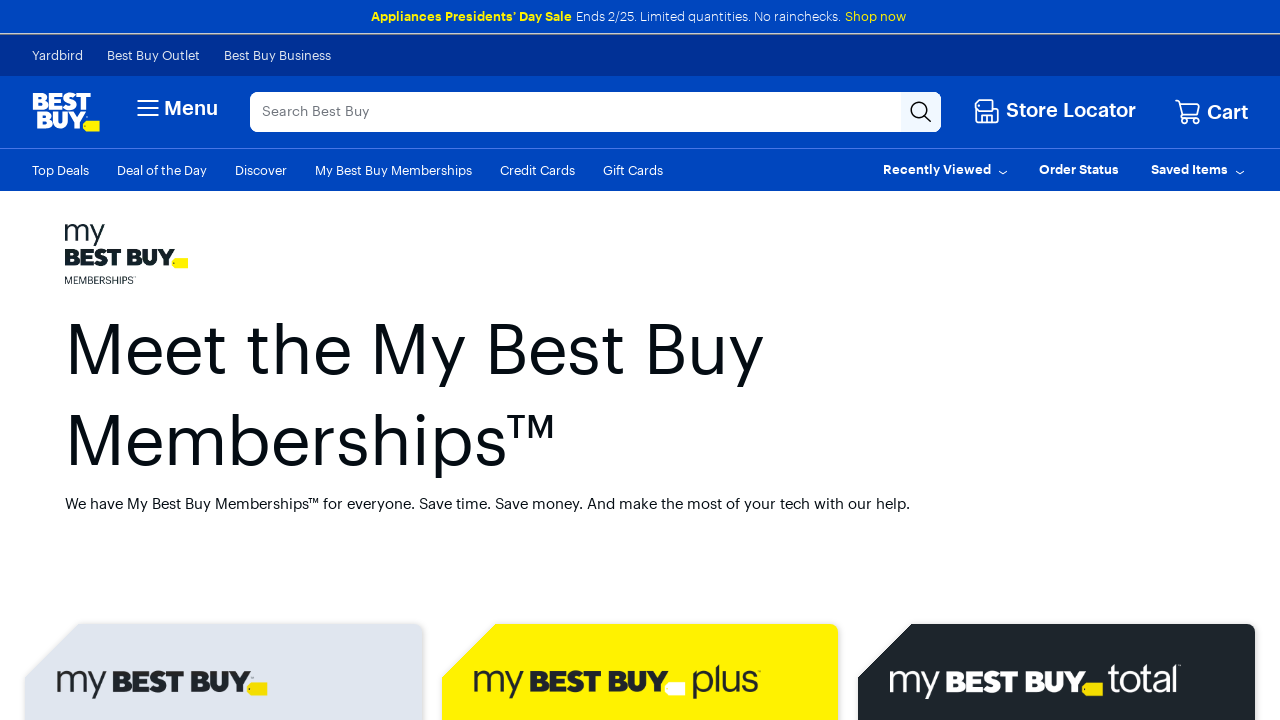

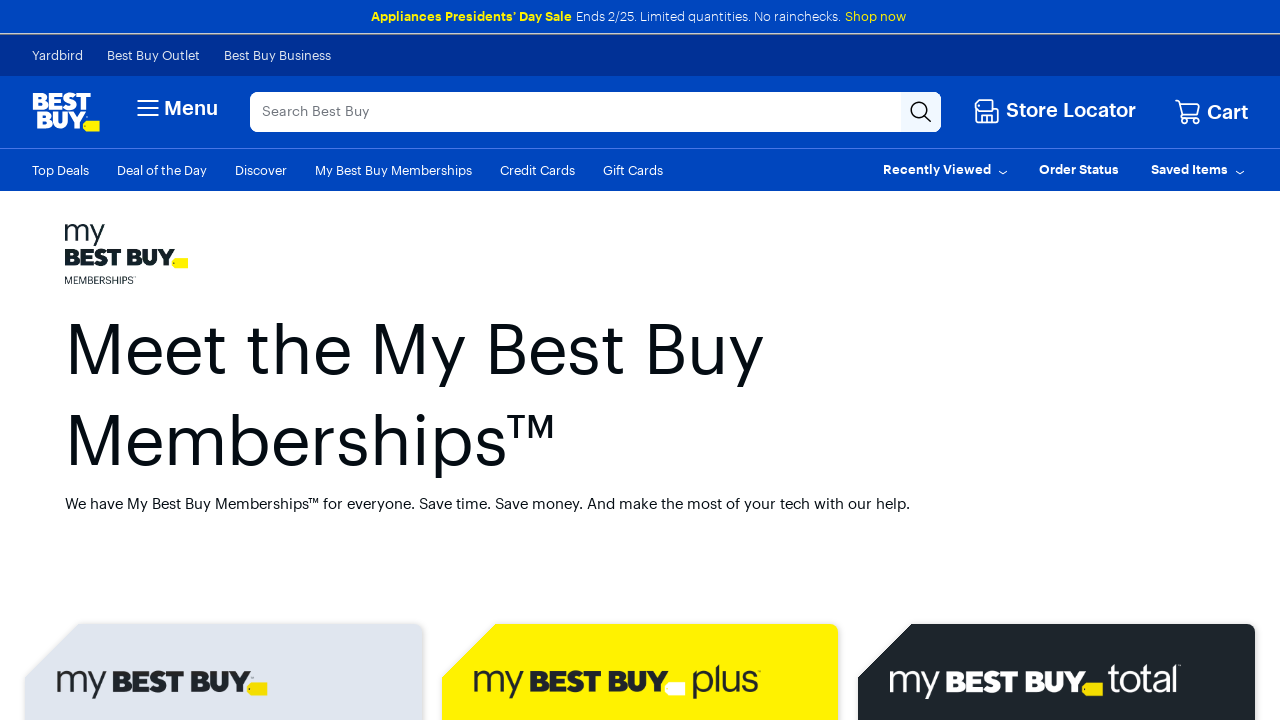